Tests clicking a button element by pressing Enter/Return key on it

Starting URL: https://ultimateqa.com/simple-html-elements-for-automation/

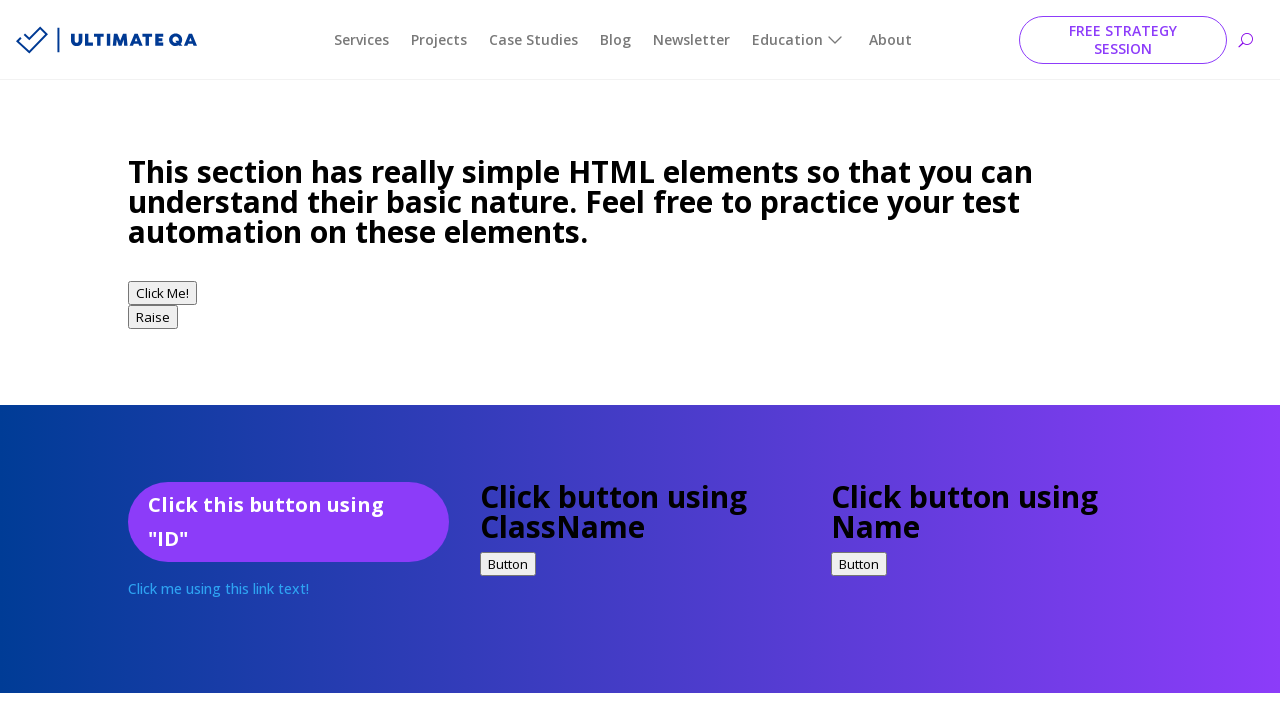

Navigated to Ultimate QA simple HTML elements page
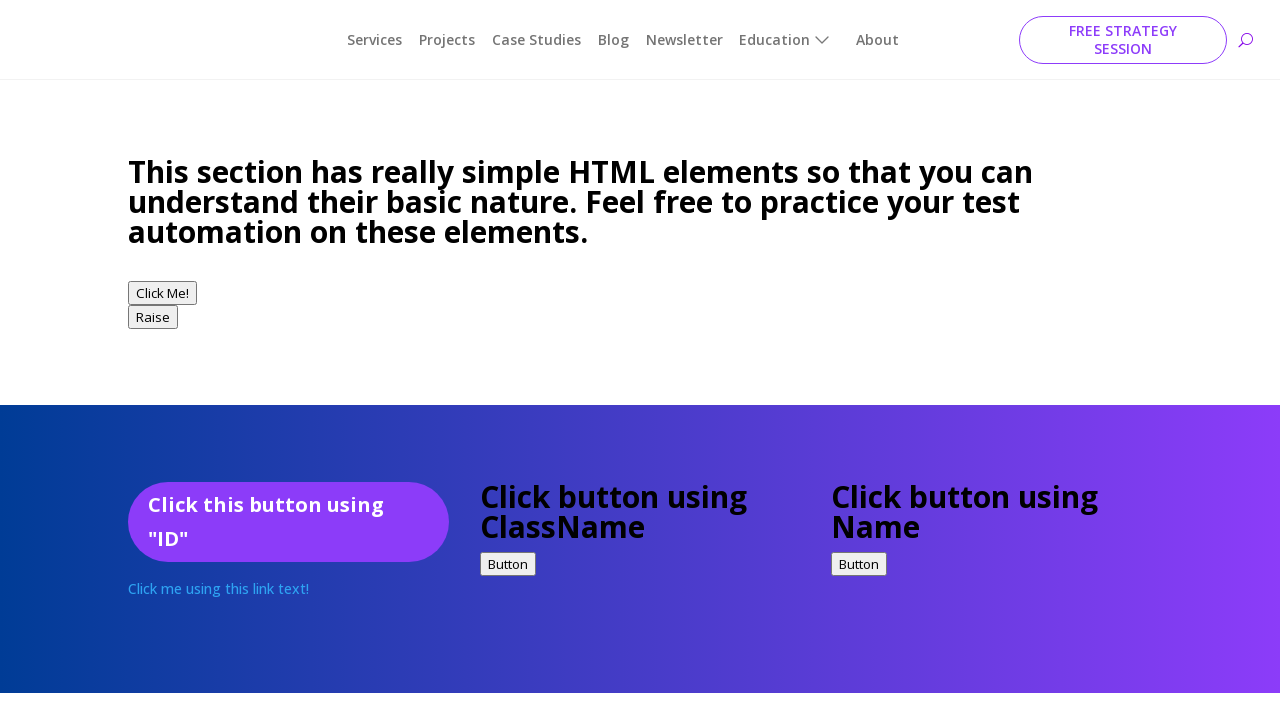

Pressed Enter key on the Click Me button element on //*[@id="button1"]
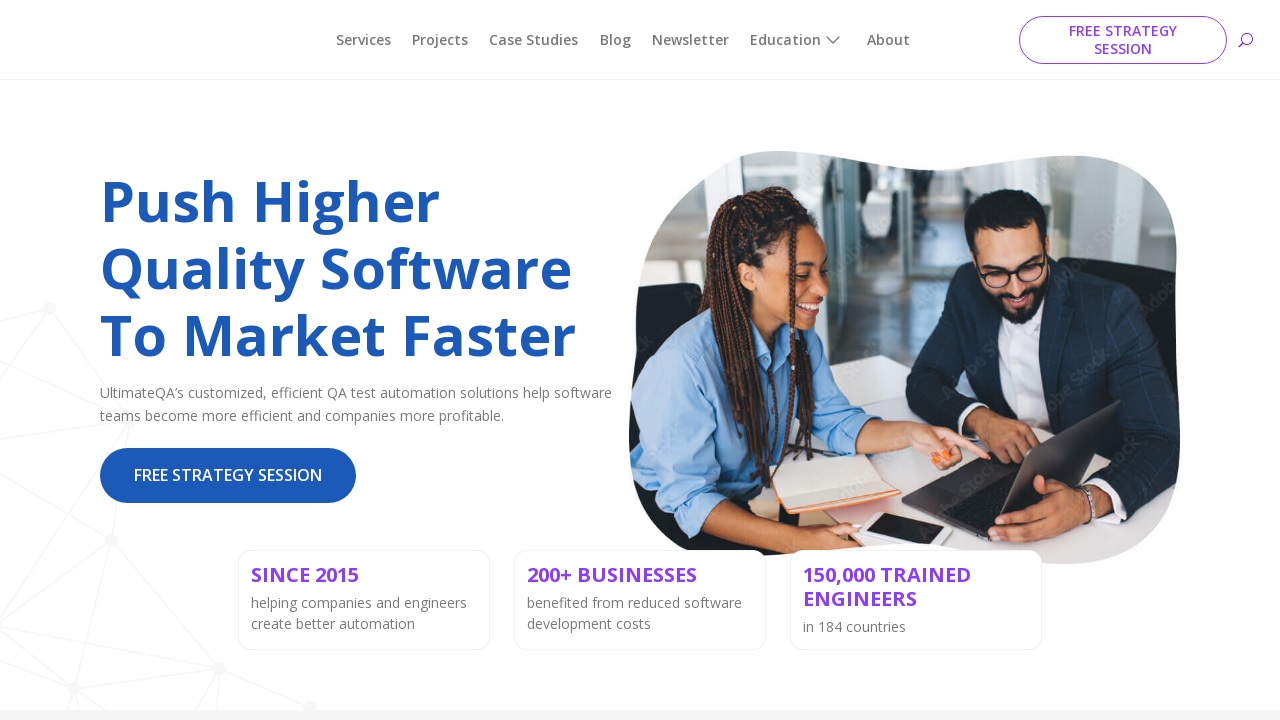

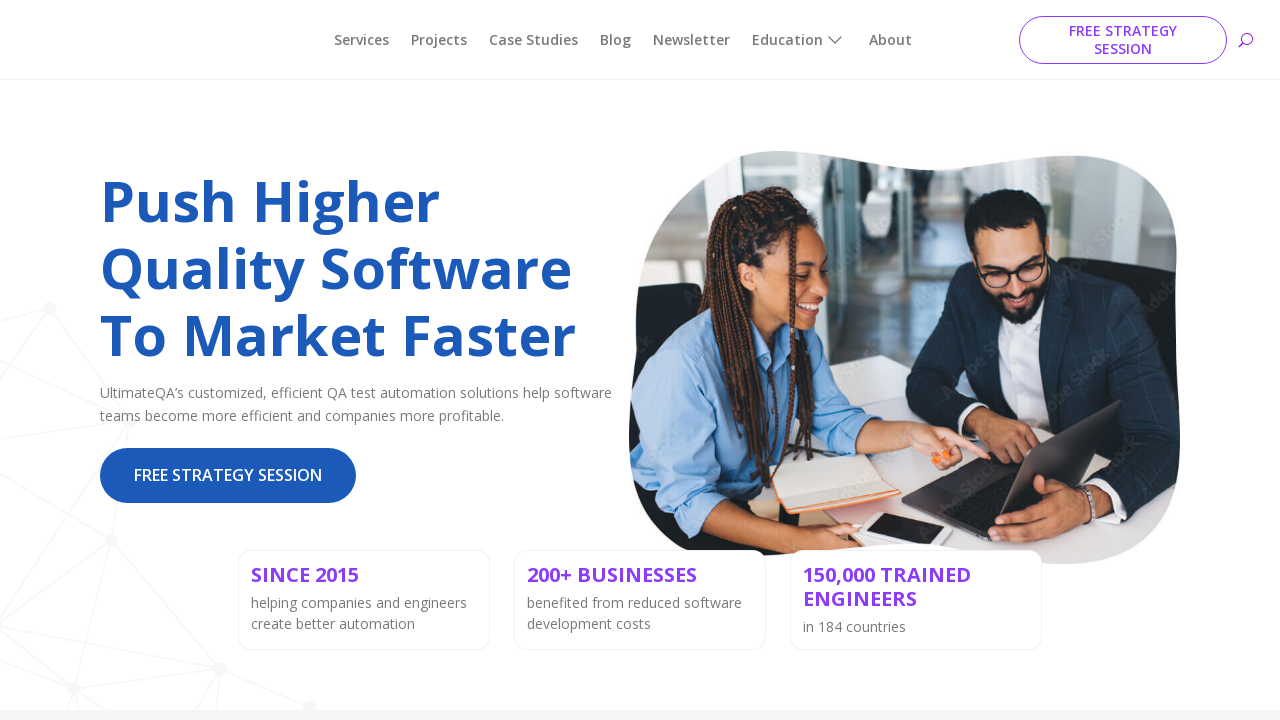